Tests conditional showing/hiding of form fields with user input

Starting URL: https://testpages.herokuapp.com/styled/validation/input-validation.html

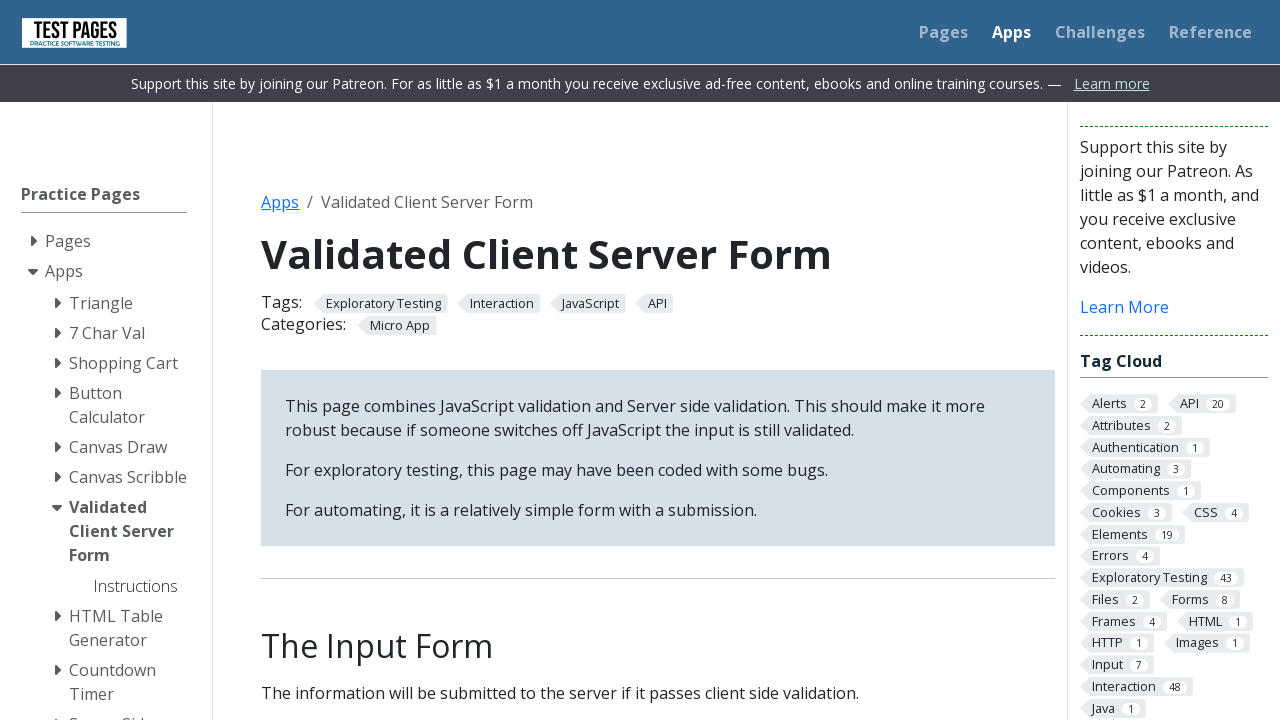

Hid surname label using JavaScript
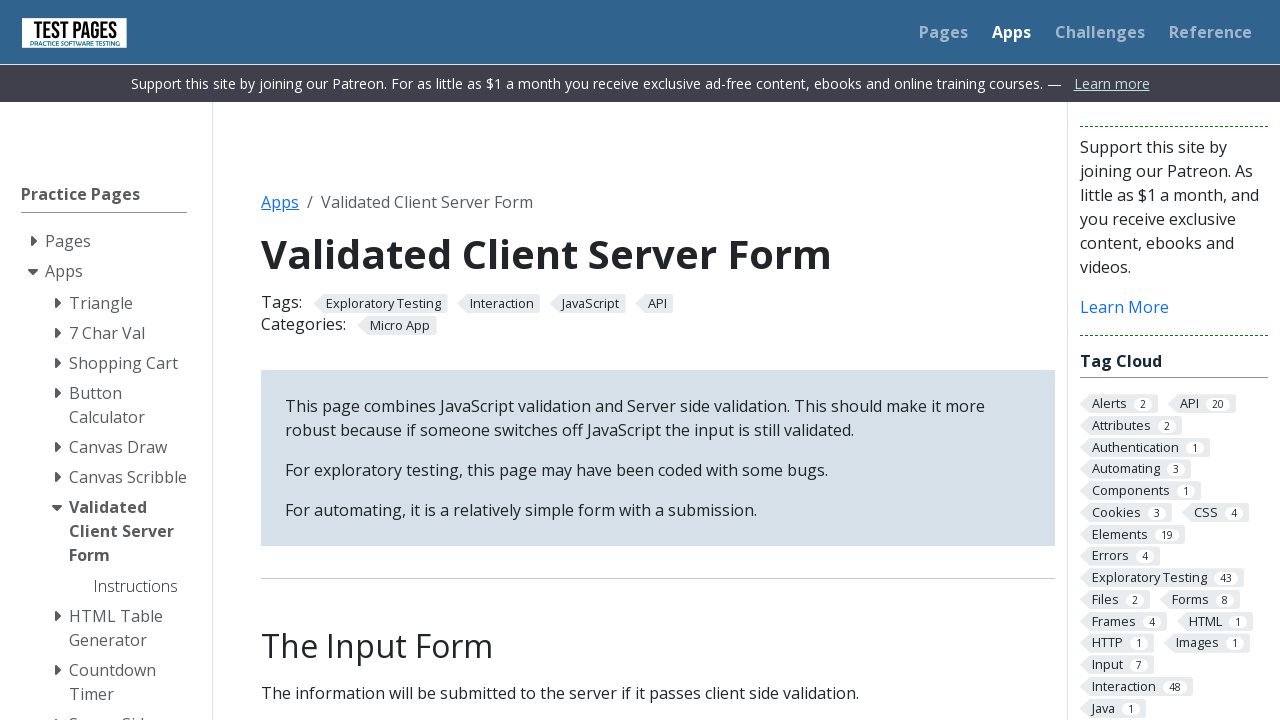

Hid surname input field using JavaScript
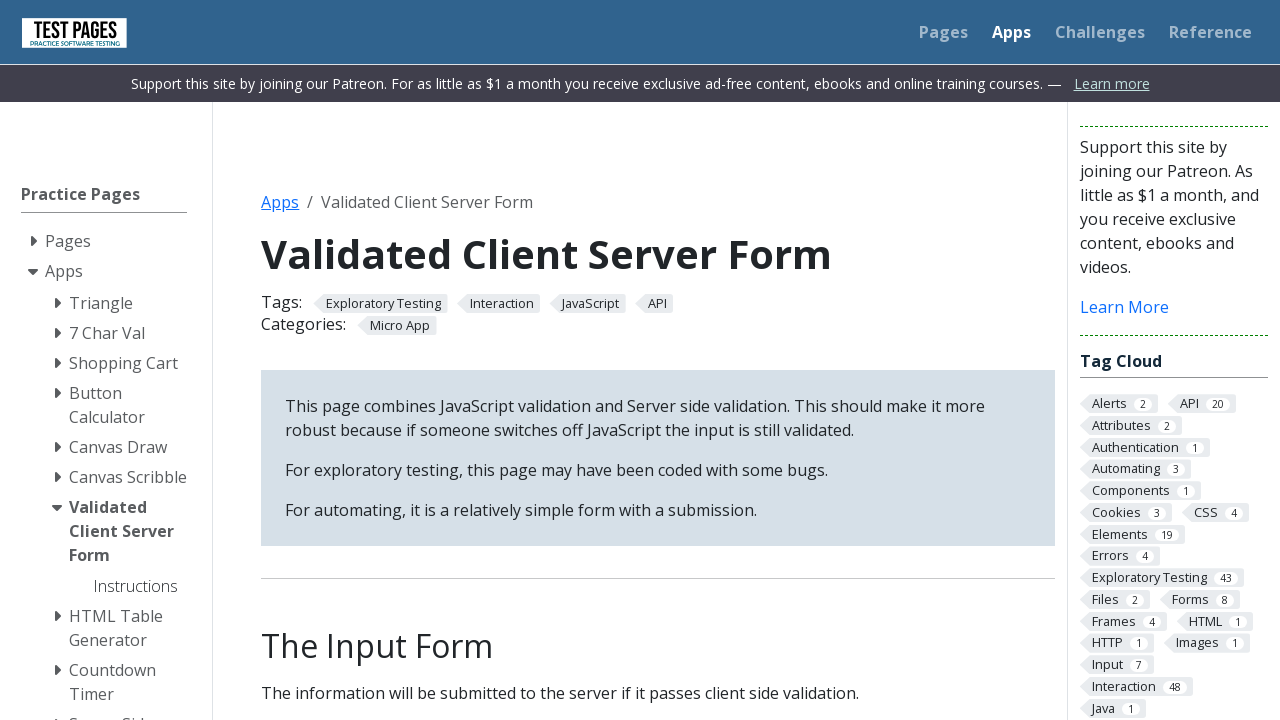

Filled first name field with 'Pablo' on #firstname
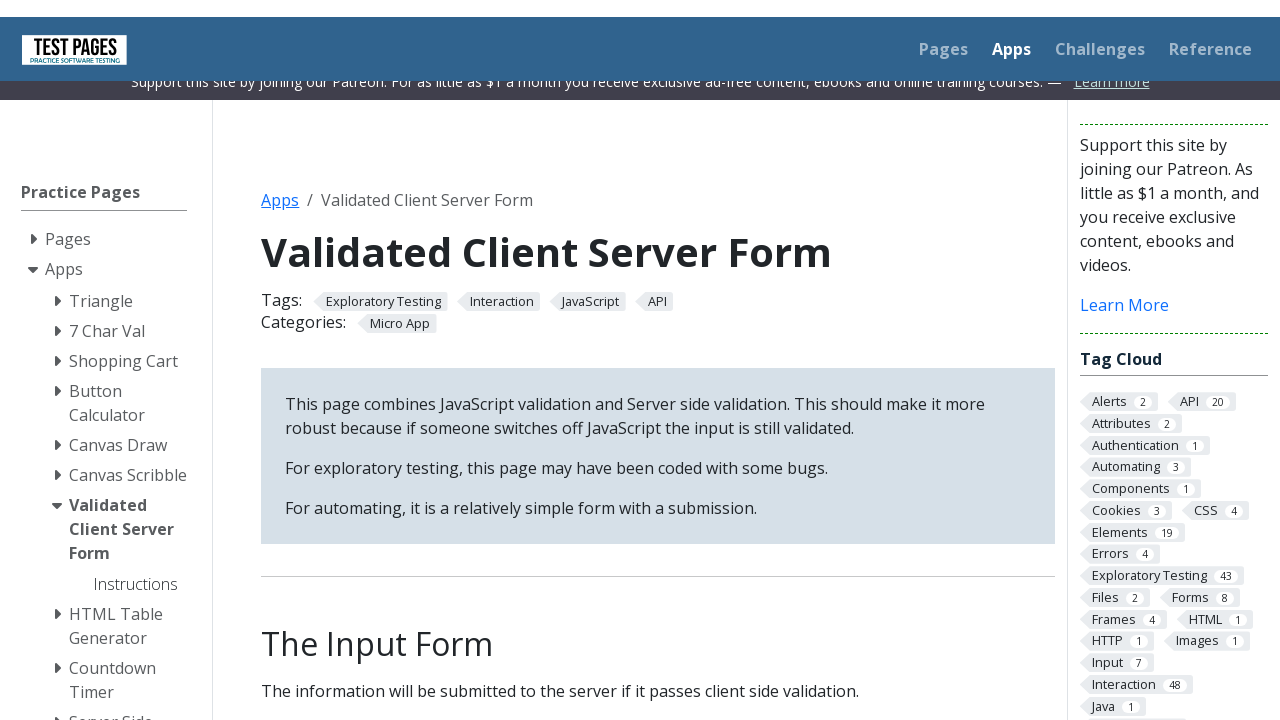

Waited 2 seconds for form processing
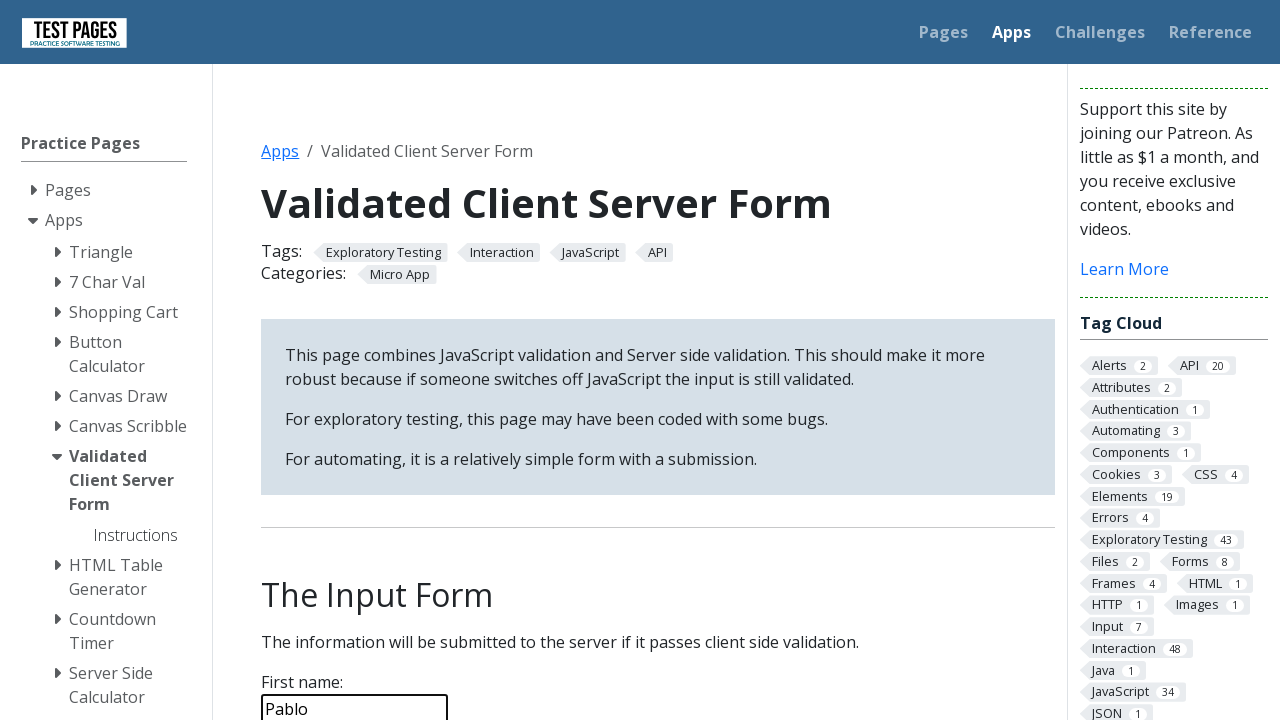

Showed surname label using JavaScript
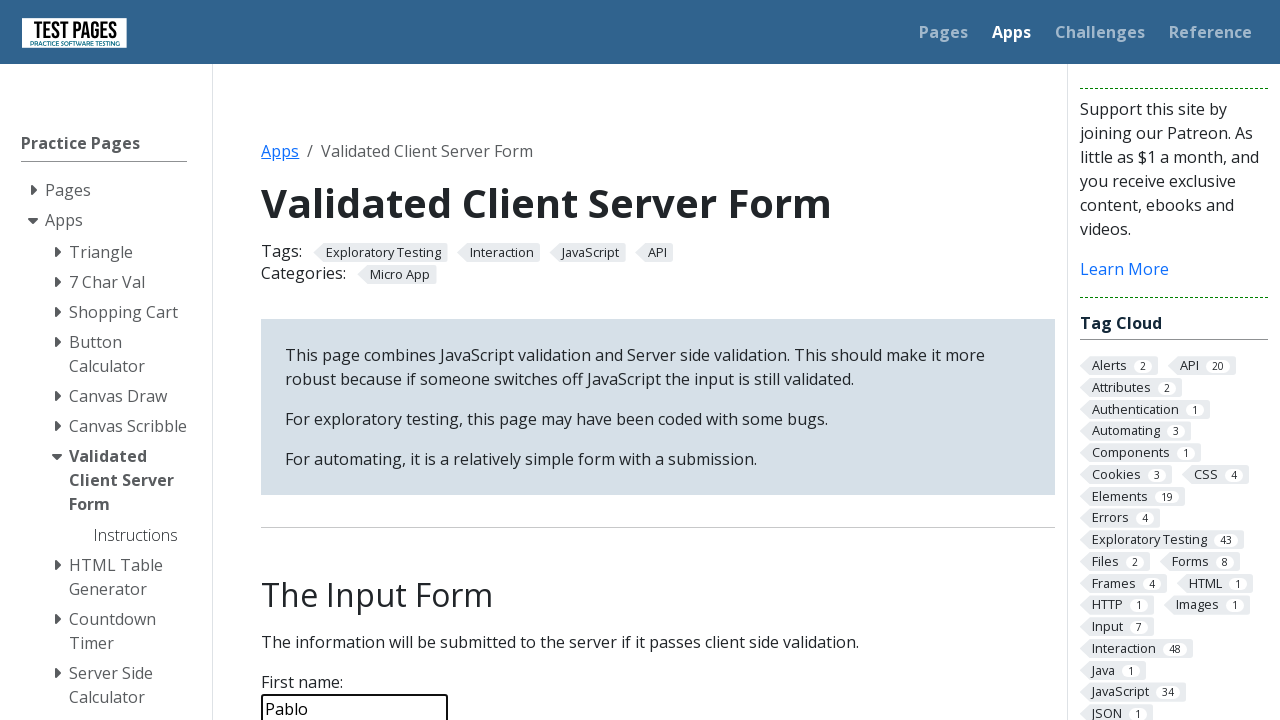

Showed surname input field using JavaScript
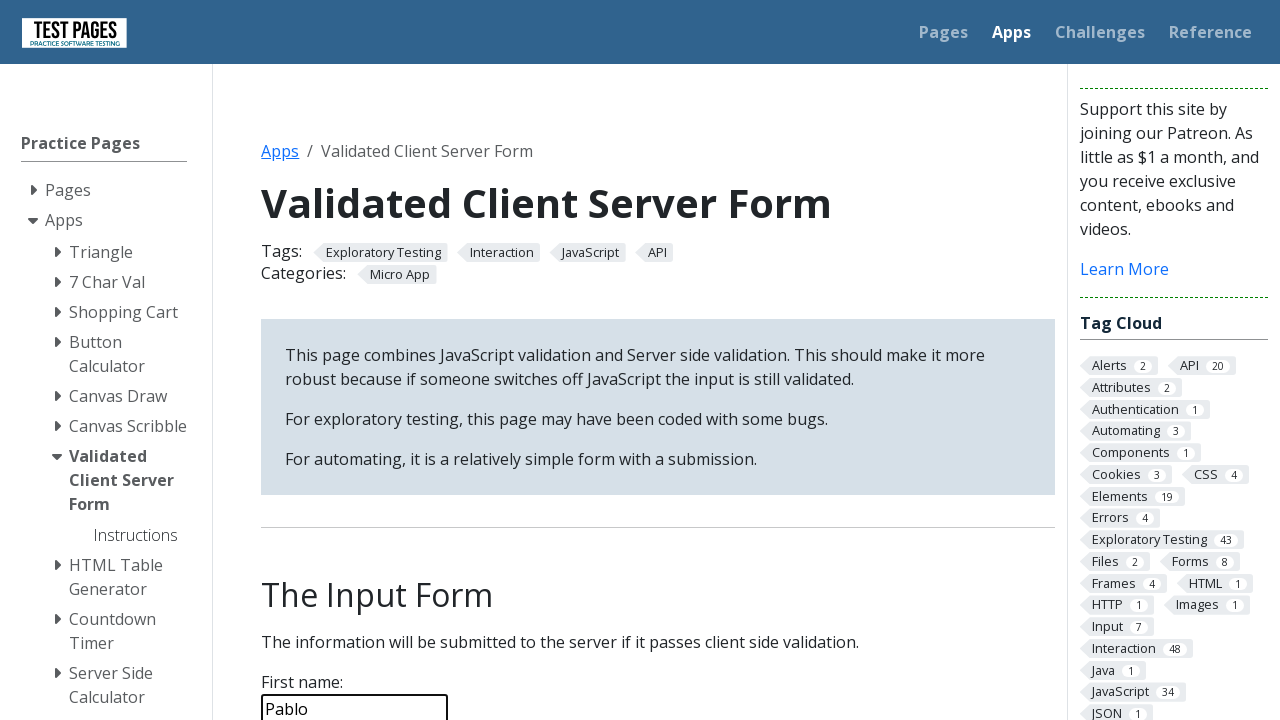

Filled surname field with 'Urbano Tineo' on #surname
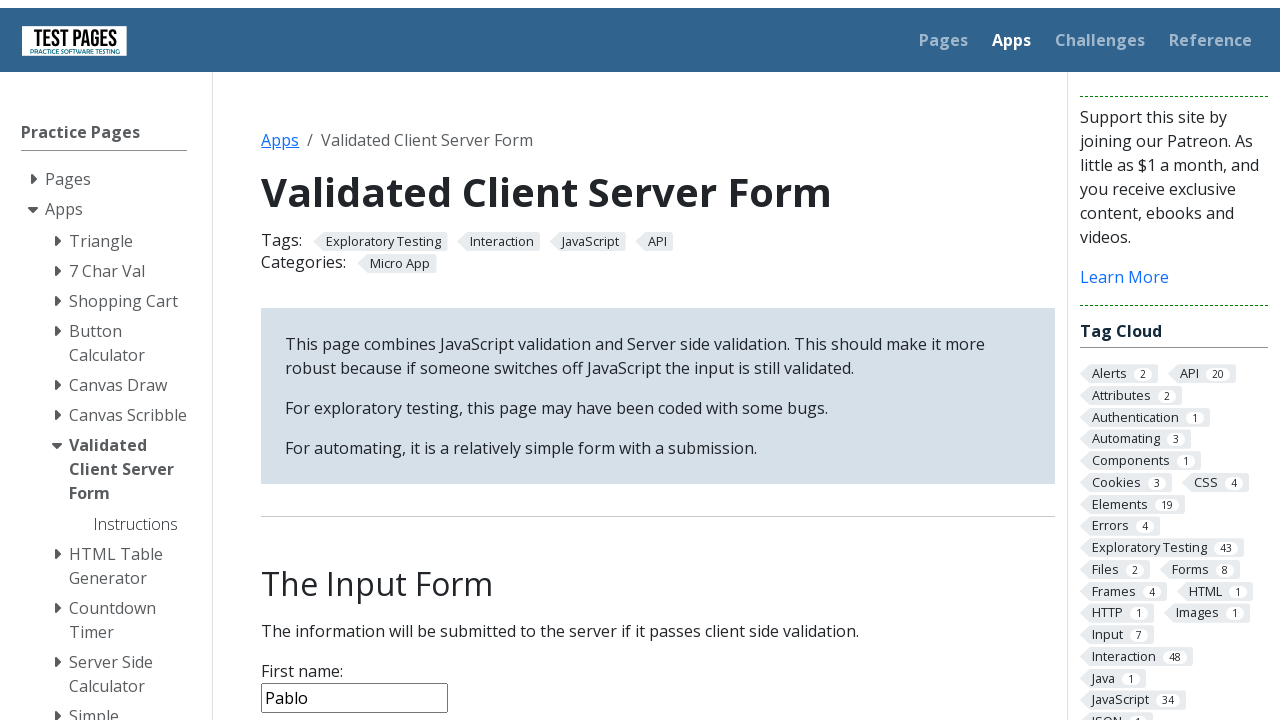

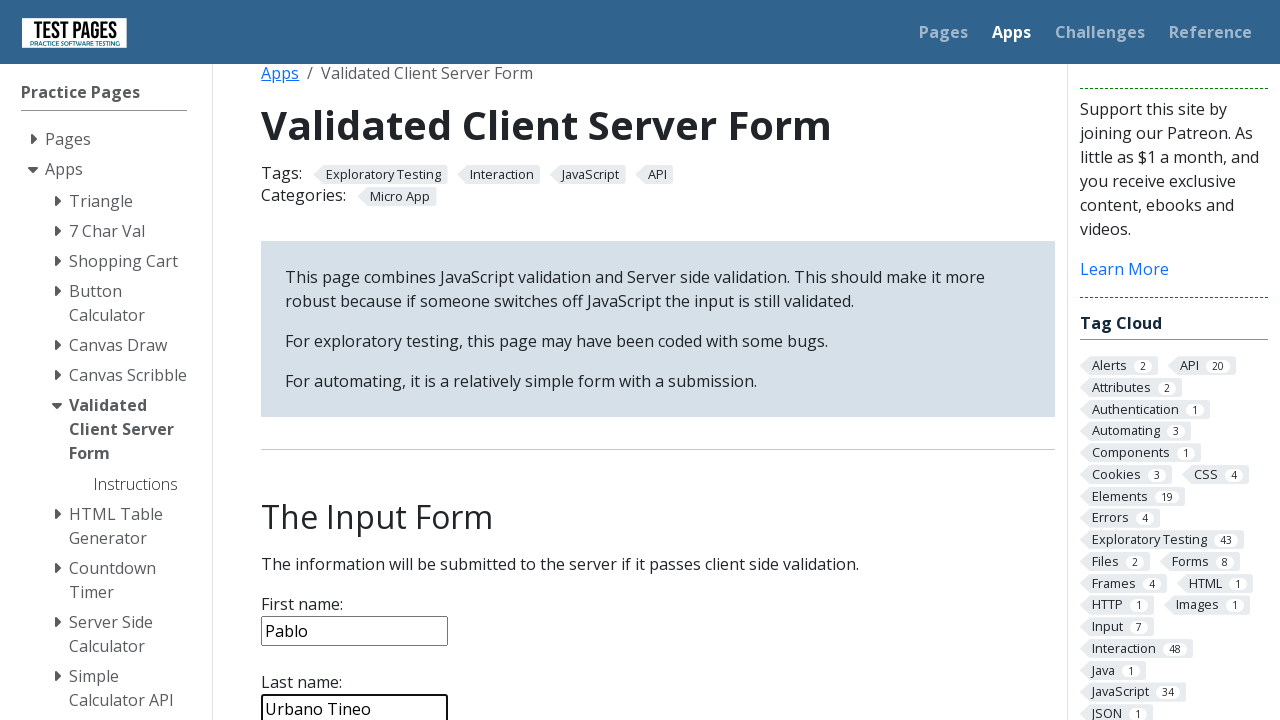